Tests opening the large modal, verifying its text content is displayed, and then closing it

Starting URL: https://demoqa.com/modal-dialogs

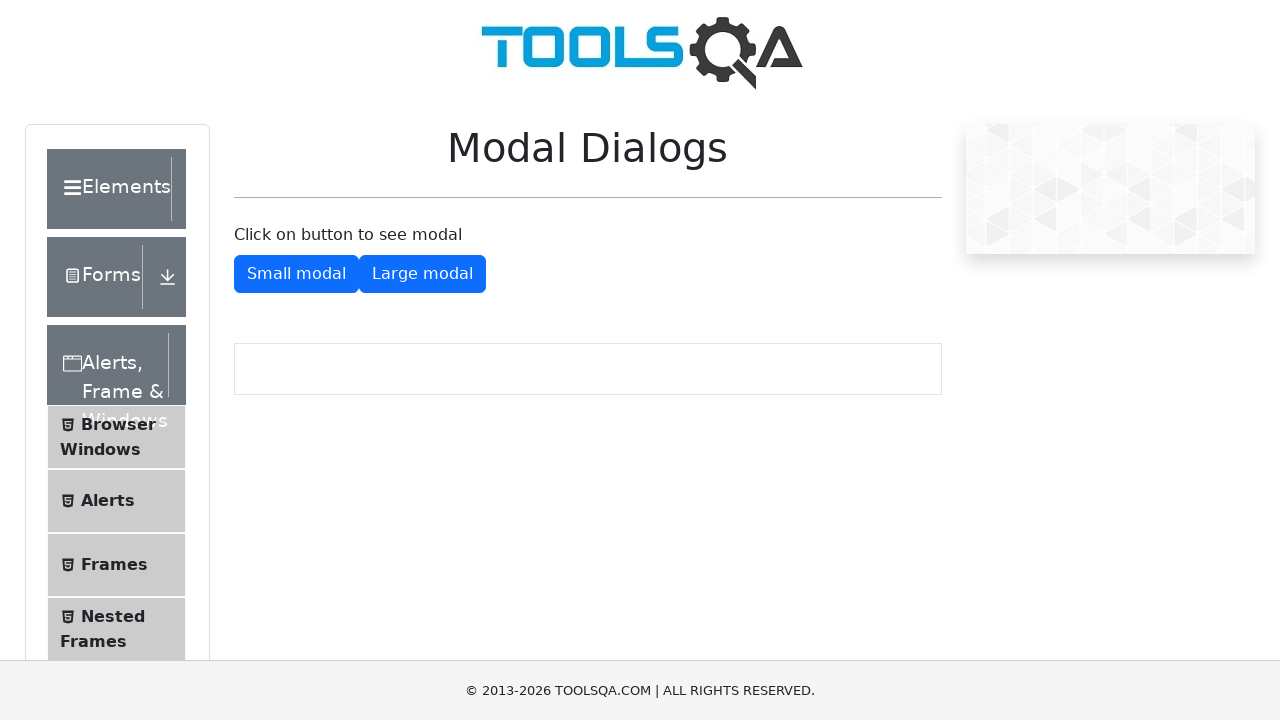

Clicked button to open large modal at (422, 274) on #showLargeModal
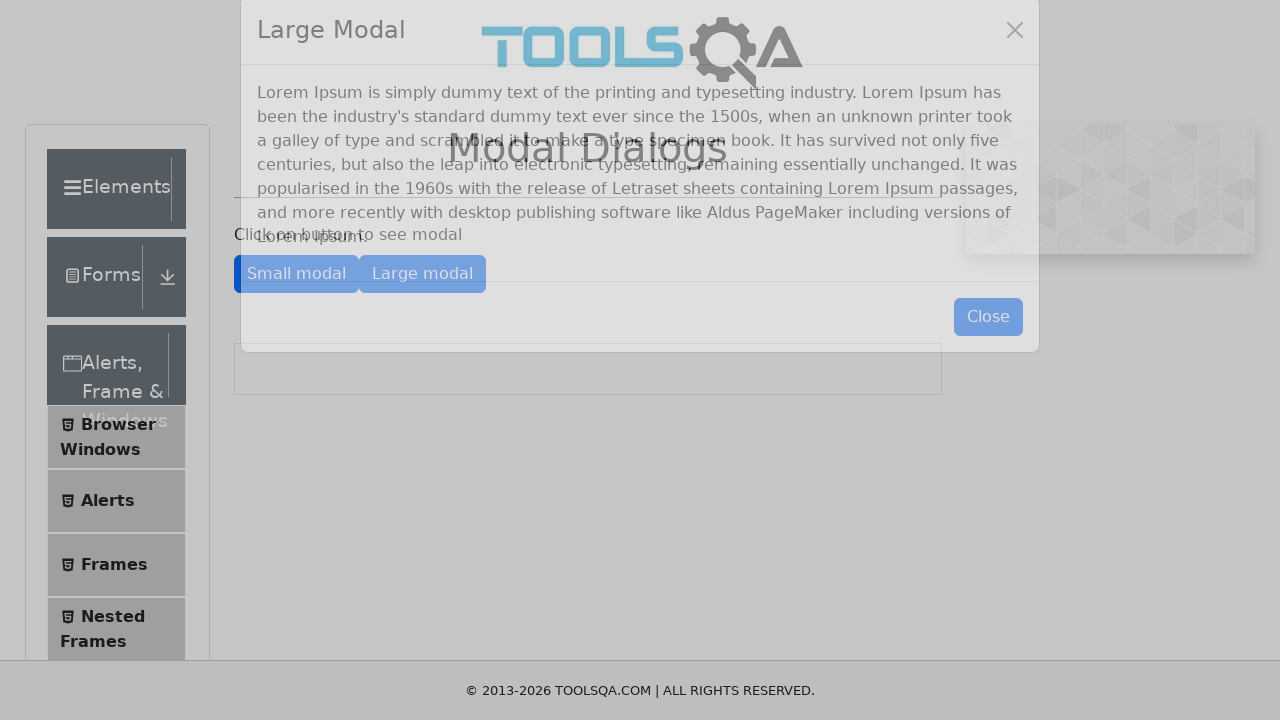

Large modal appeared with visible body content
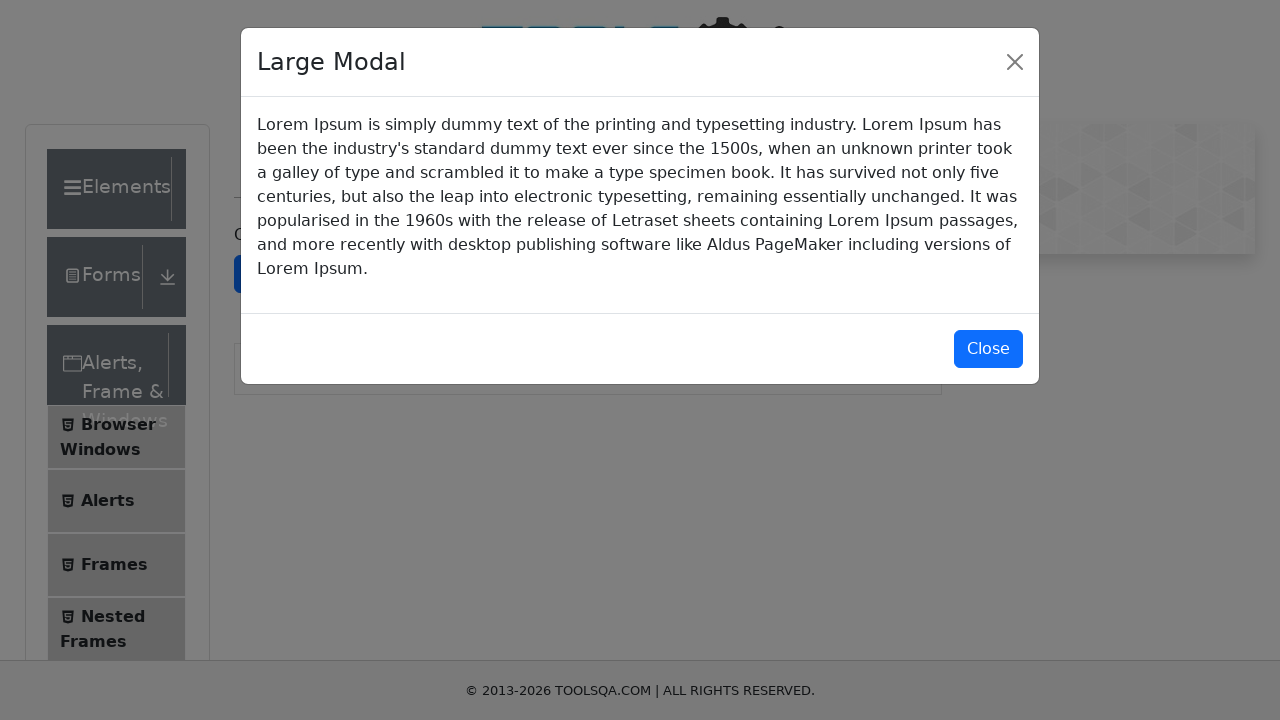

Located modal body element
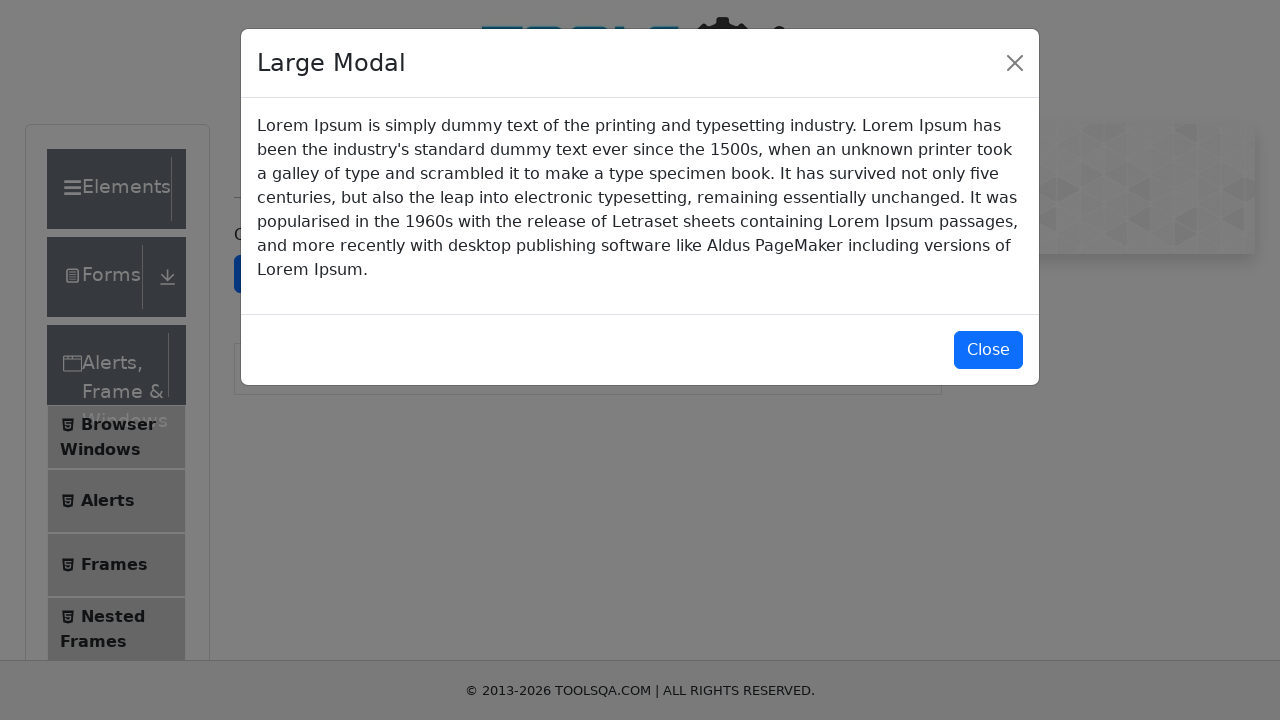

Modal body is visible and ready
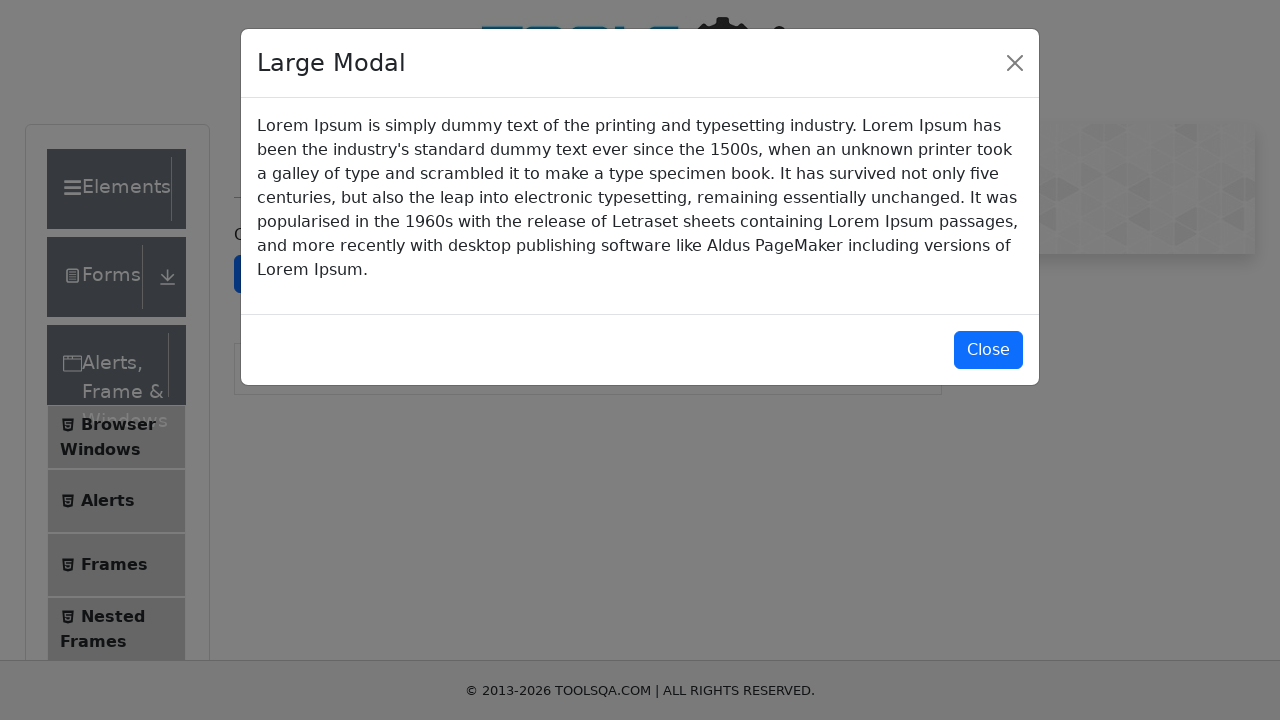

Clicked button to close large modal at (988, 350) on #closeLargeModal
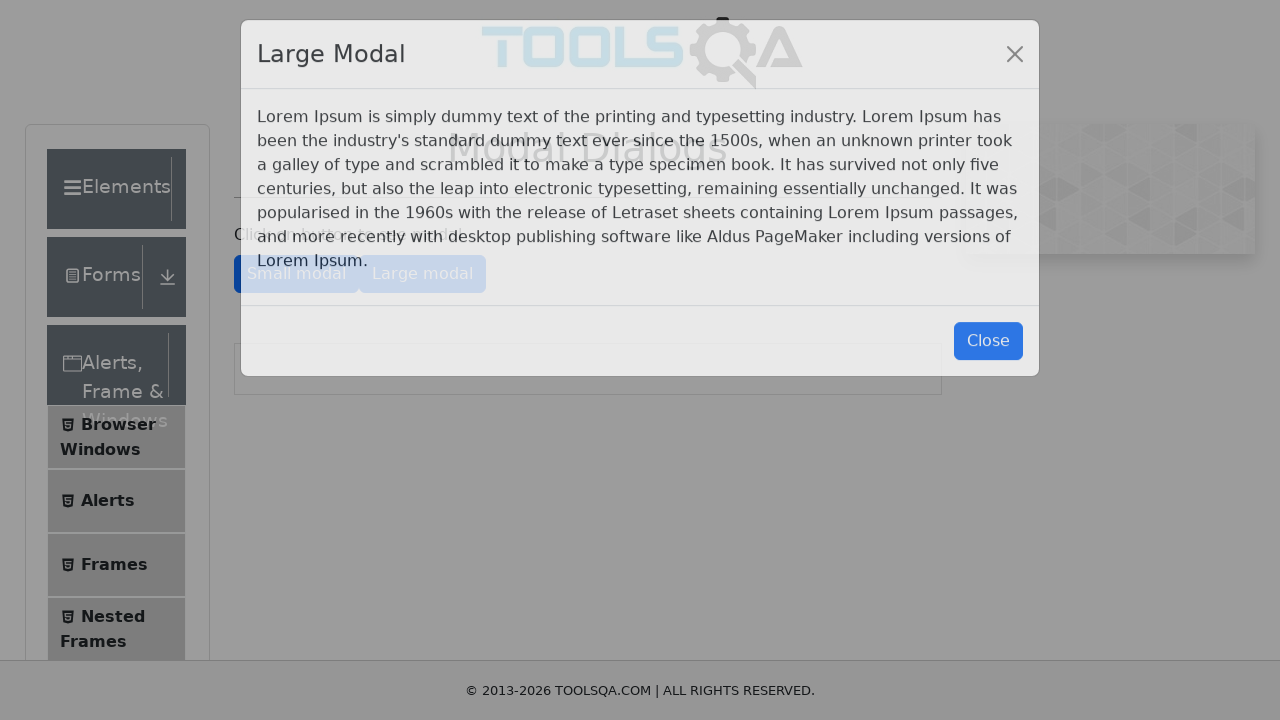

Large modal closed successfully
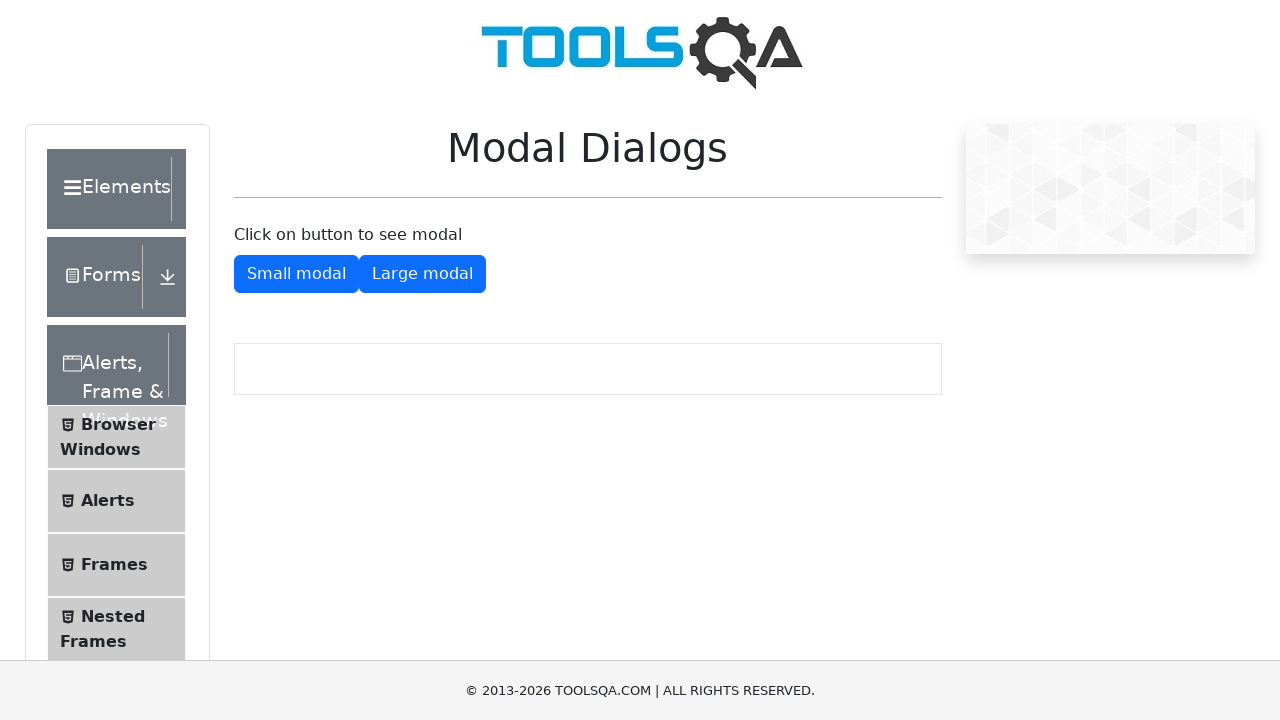

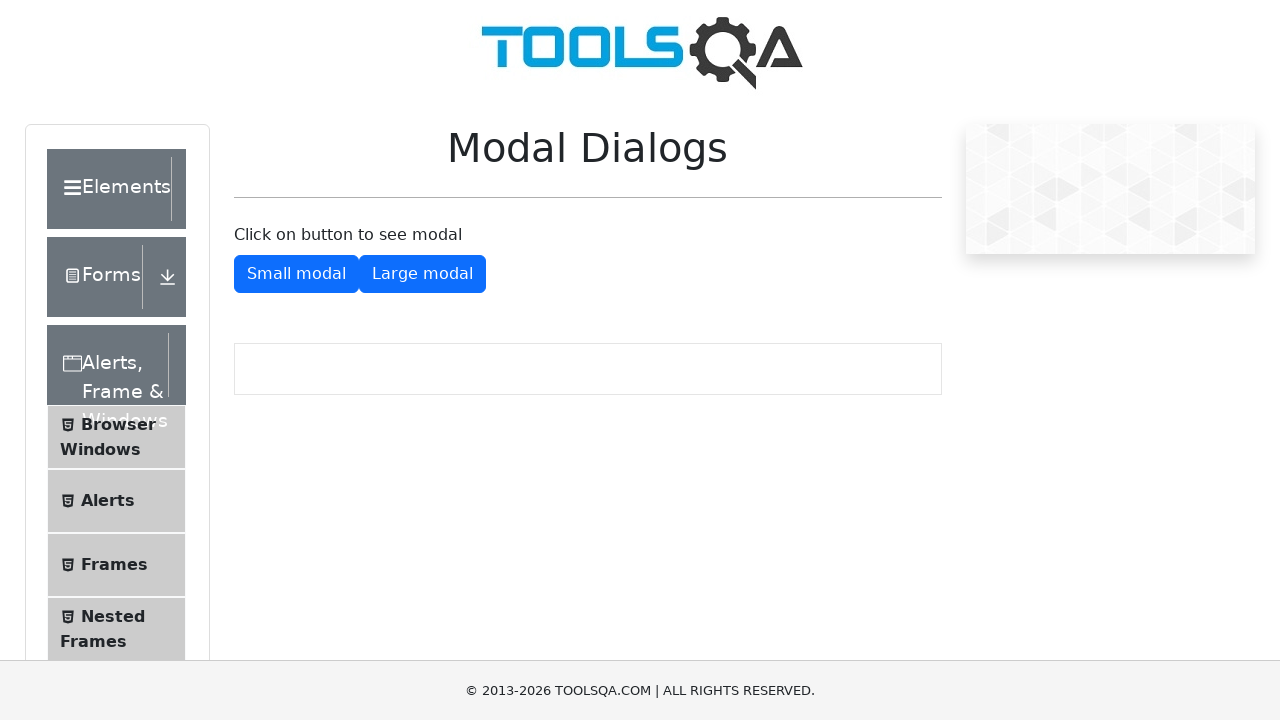